Tests input field functionality on Leafground practice site by entering a name in the text field

Starting URL: https://www.leafground.com/input.xhtml

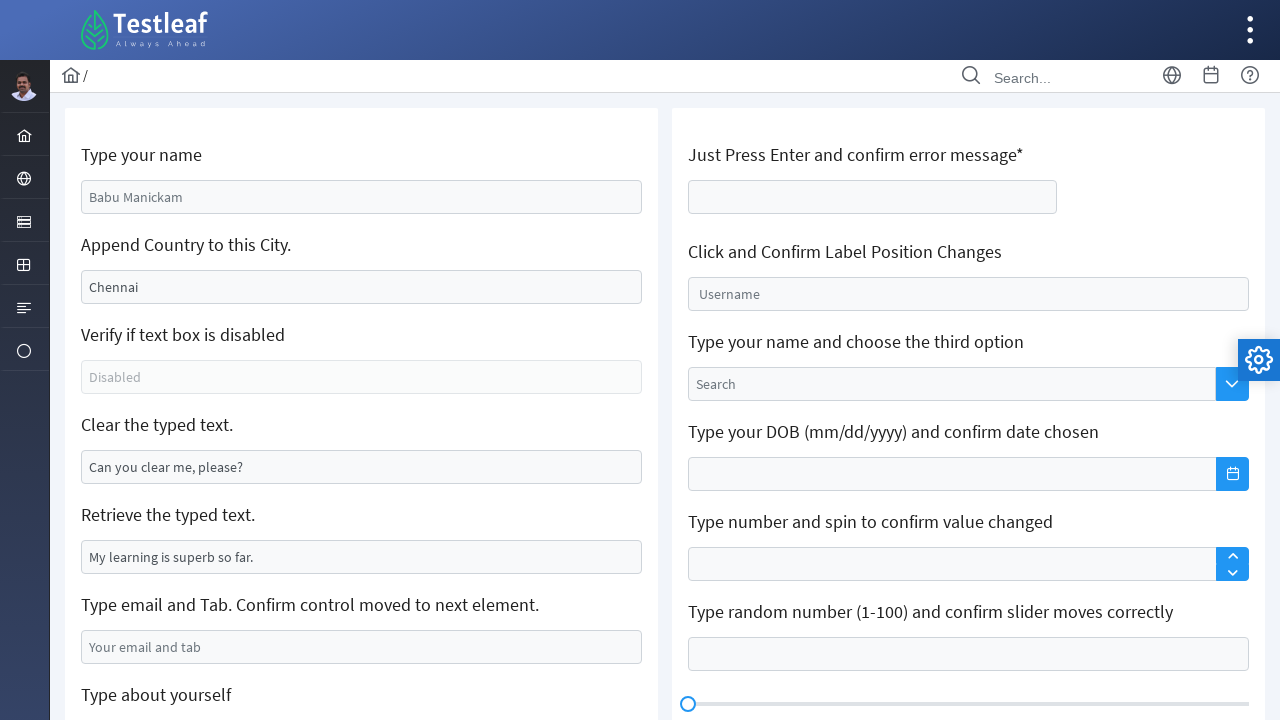

Filled name input field with 'ram' on #j_idt88\:name
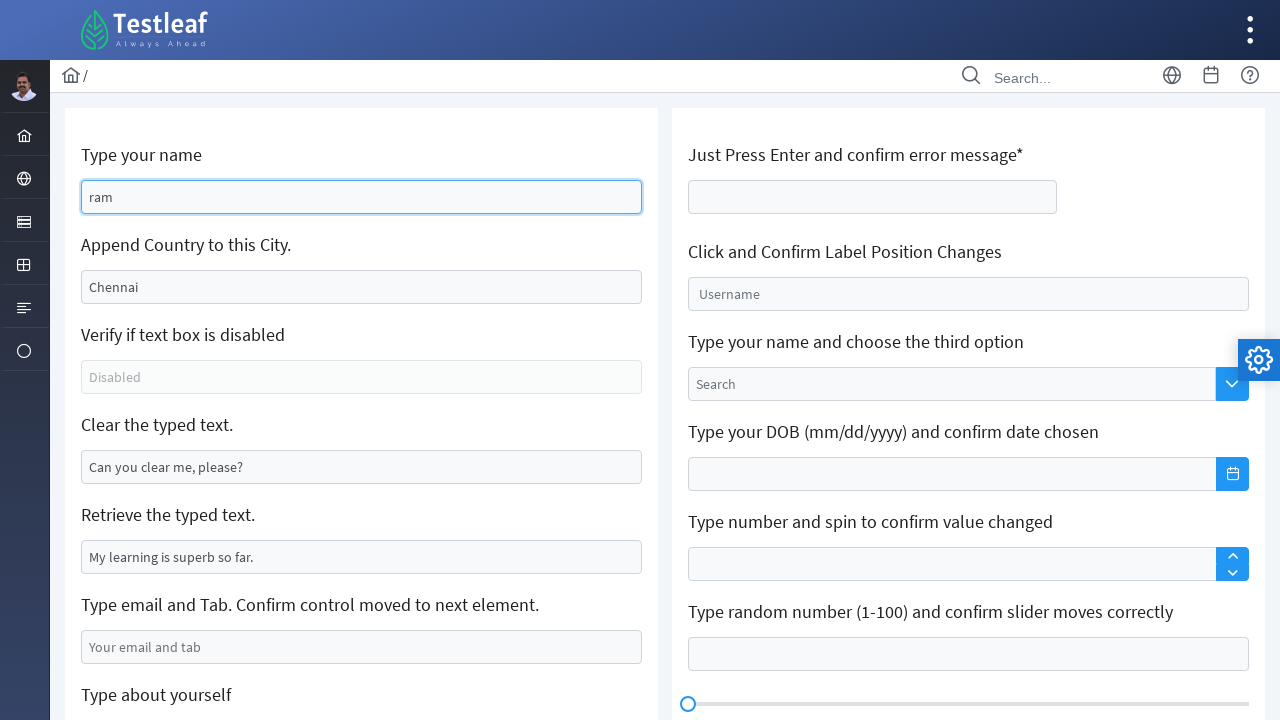

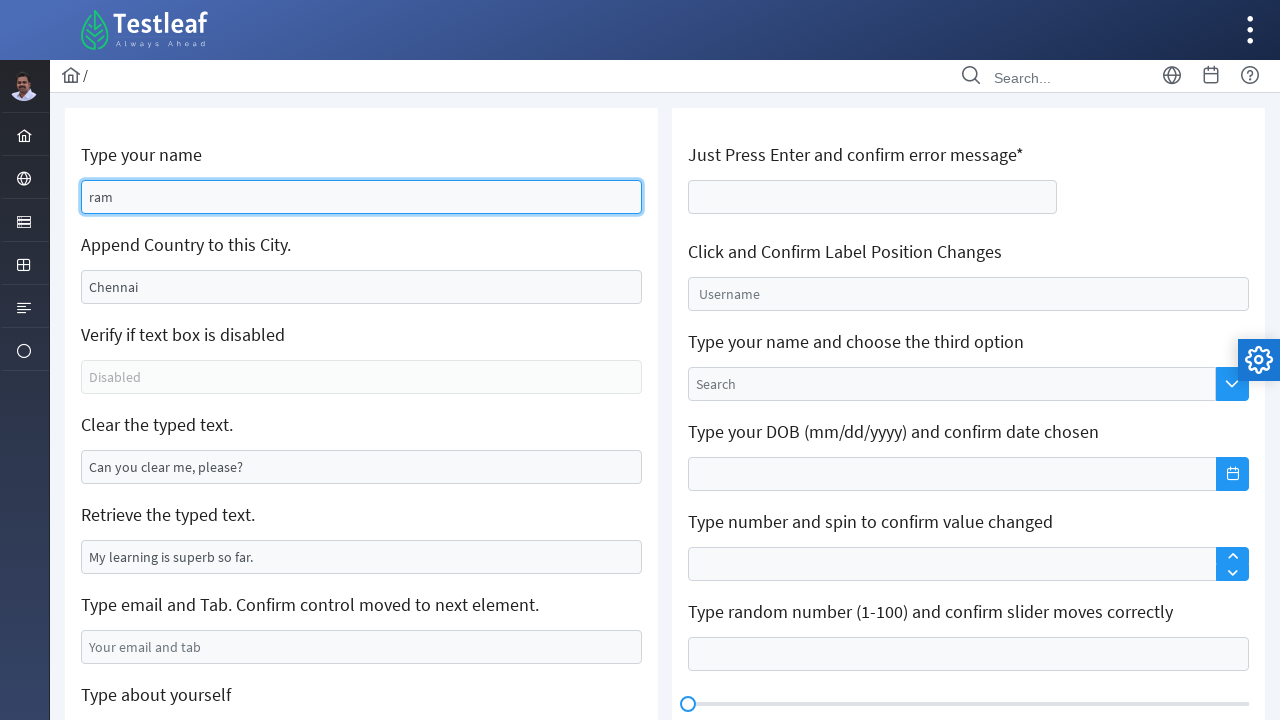